Tests clicking on a growing/animated button and verifies that an "Event Triggered" message is displayed after the click

Starting URL: https://testpages.herokuapp.com/styled/challenges/growing-clickable.html

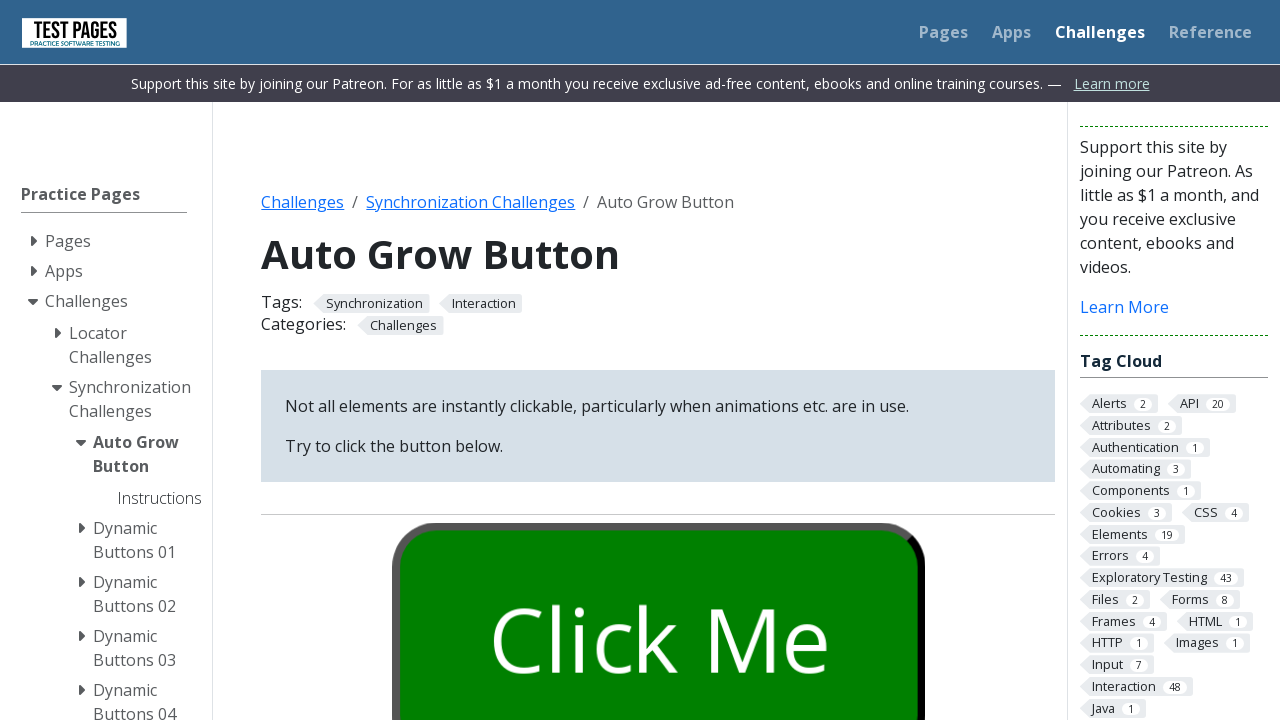

Waited for grow button to be visible
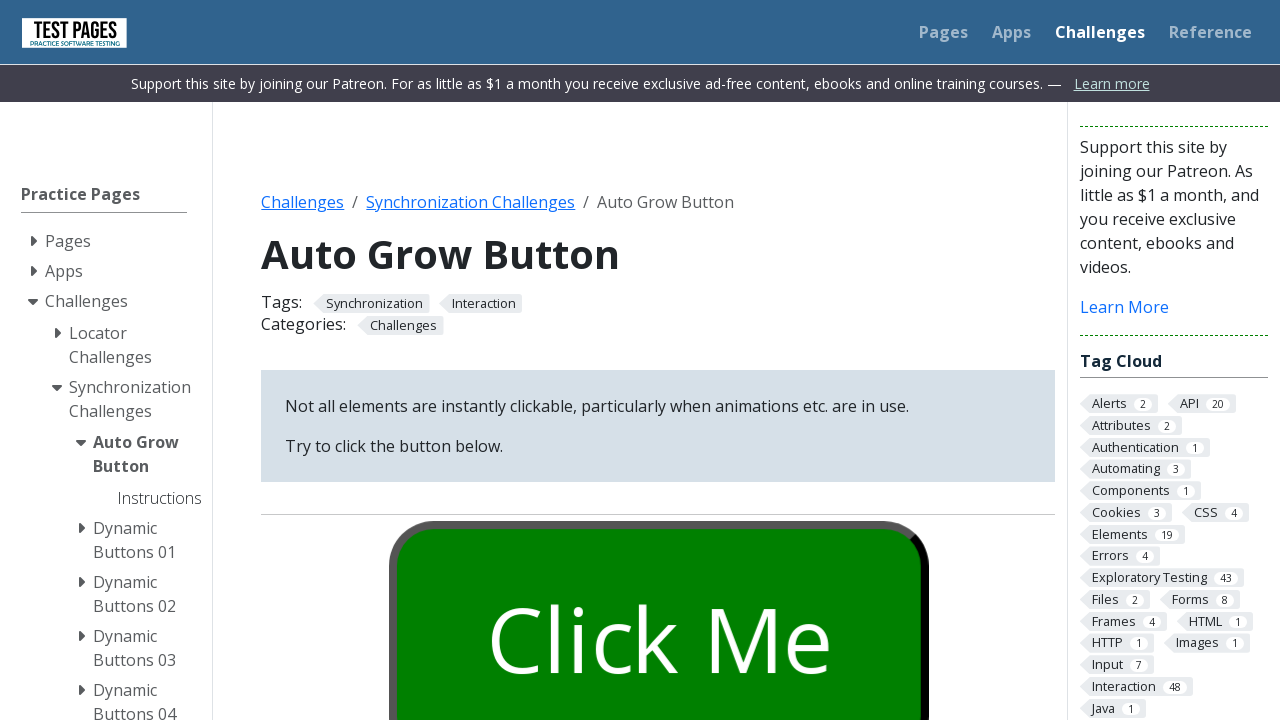

Clicked the growing/animated button at (658, 600) on #growbutton
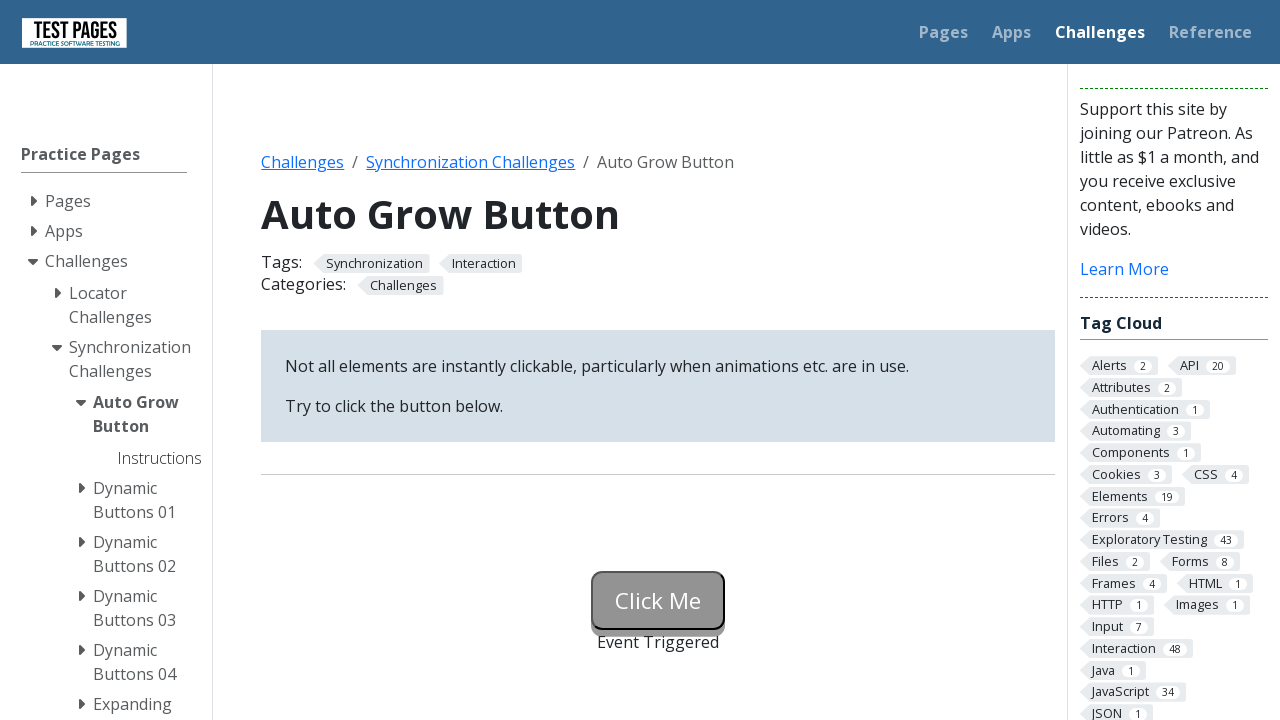

Verified that 'Event Triggered' message is displayed
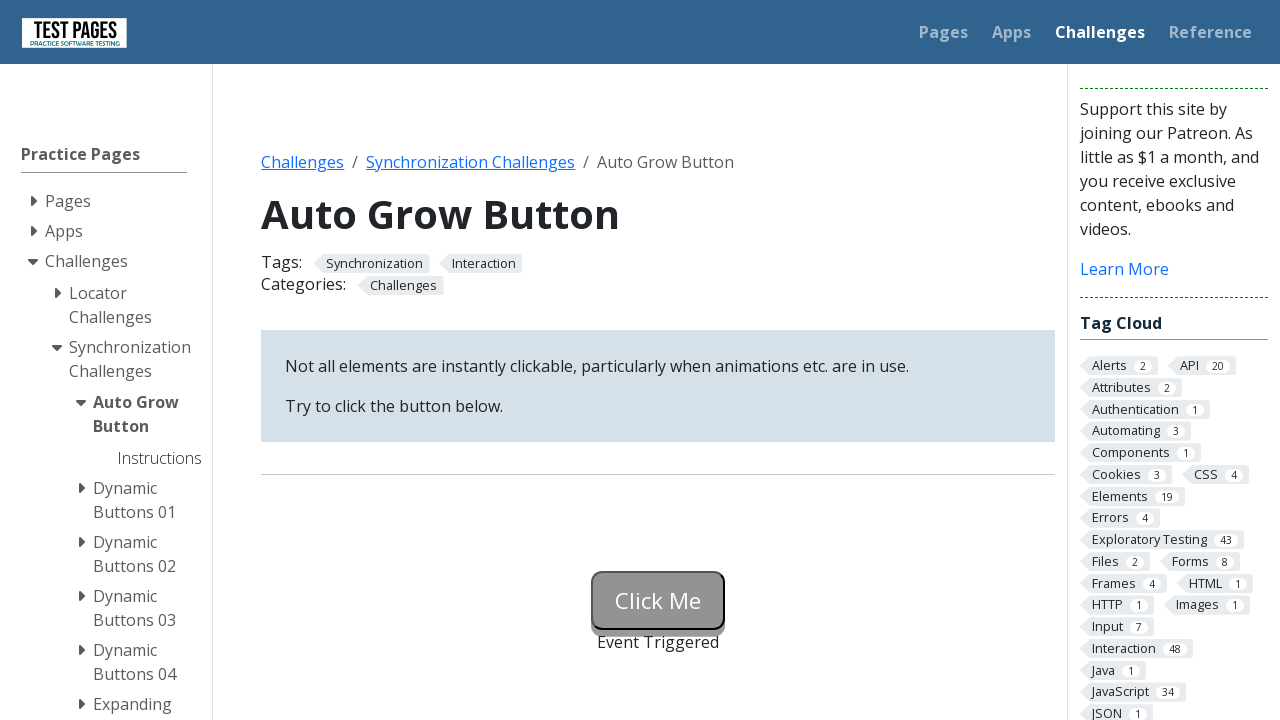

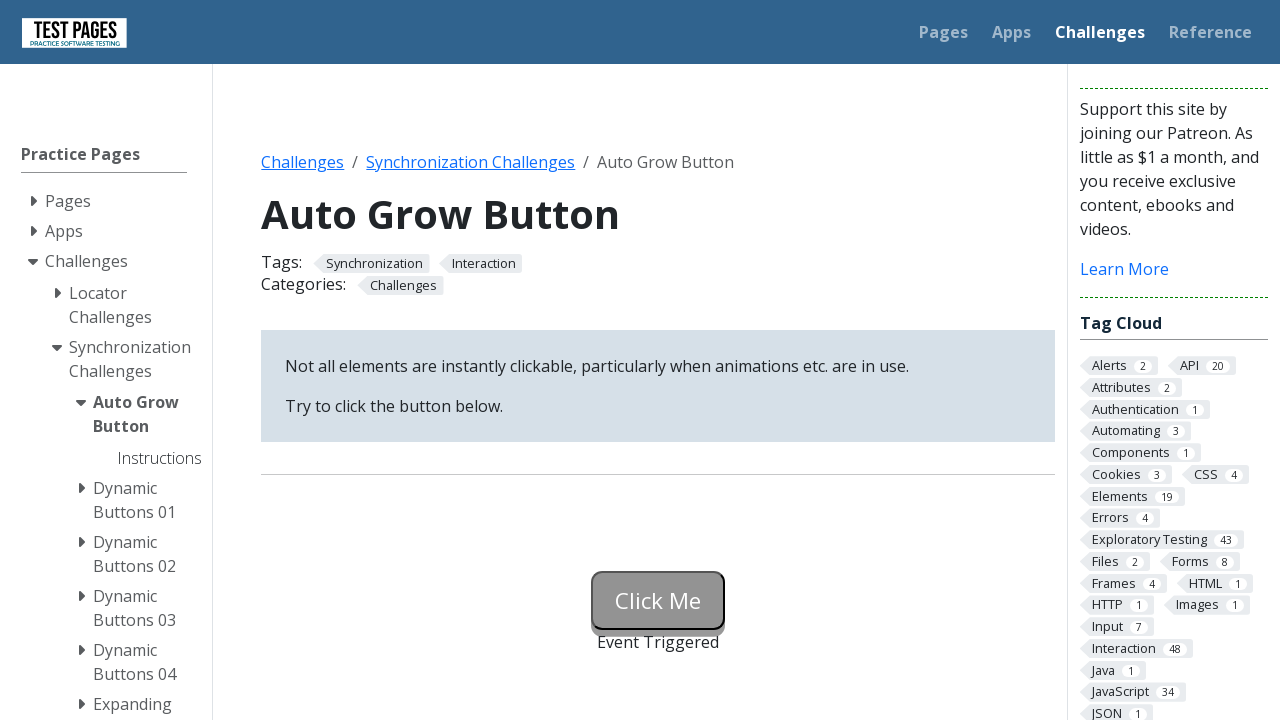